Tests drag and drop functionality on the jQuery UI droppable demo page by dragging an element and dropping it onto a target area, then verifying the drop was successful.

Starting URL: https://jqueryui.com/droppable/

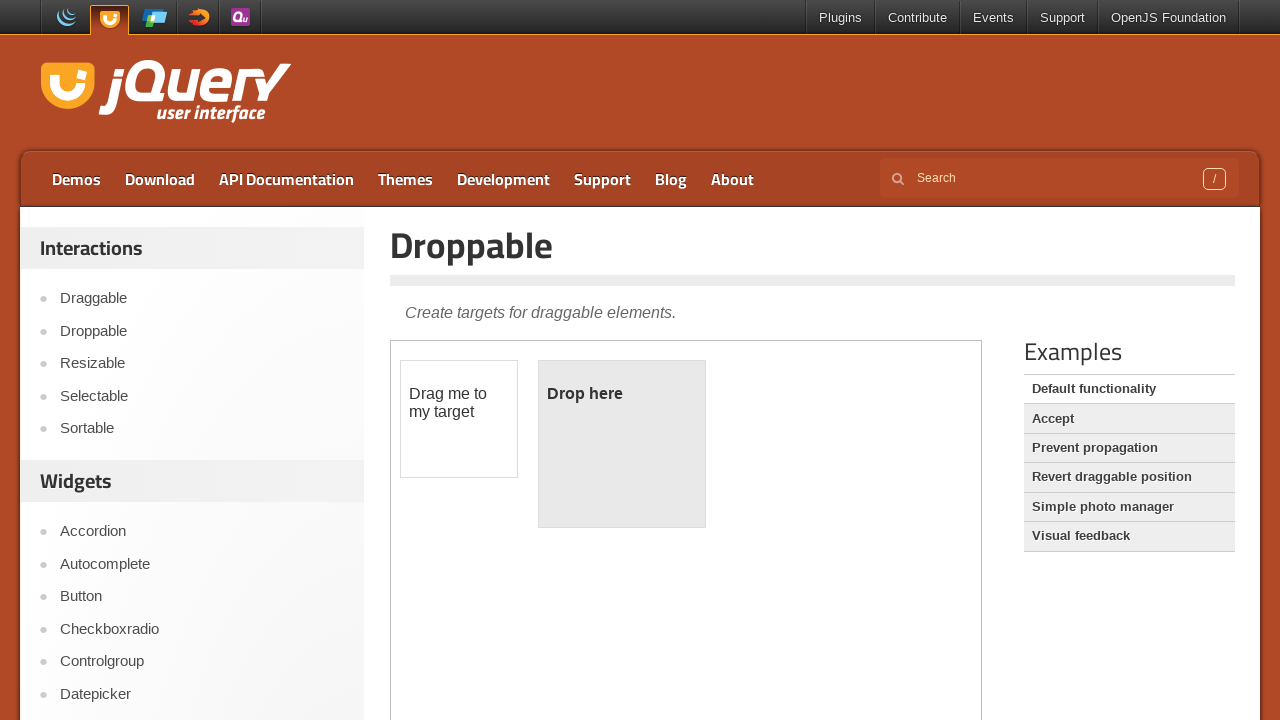

Located the demo iframe on the jQuery UI droppable page
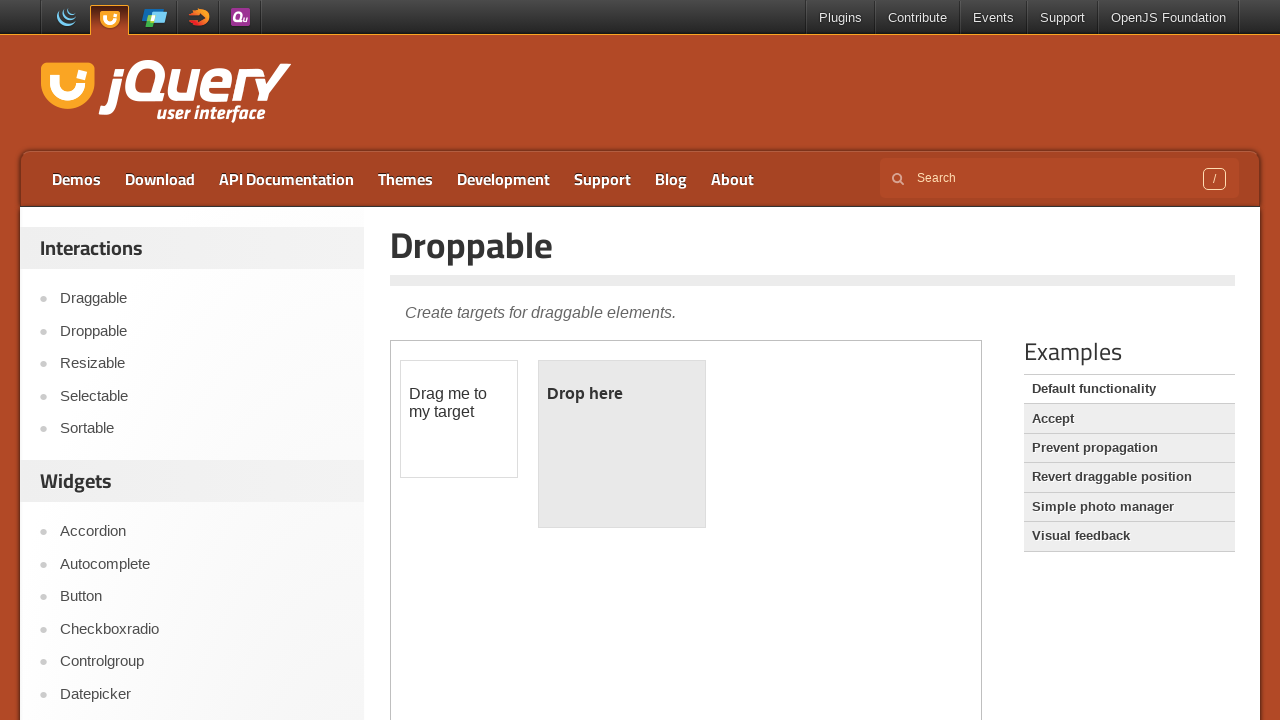

Located the draggable element within the iframe
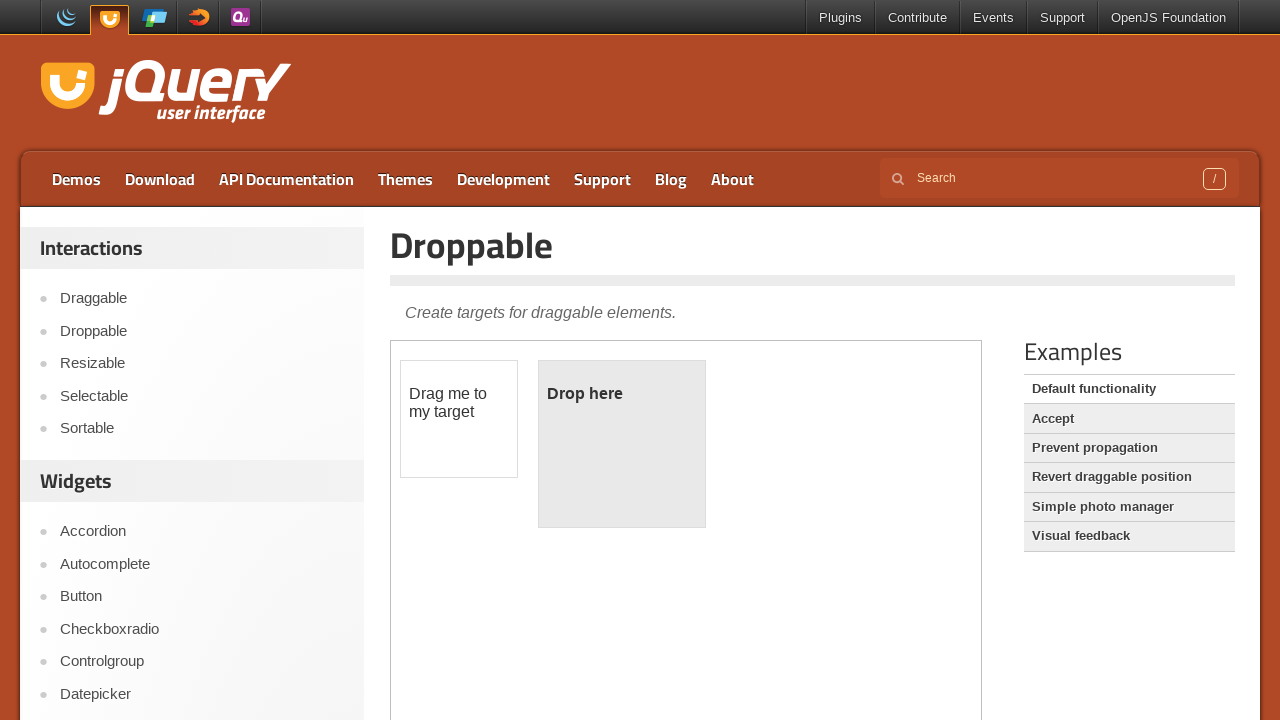

Located the droppable target element within the iframe
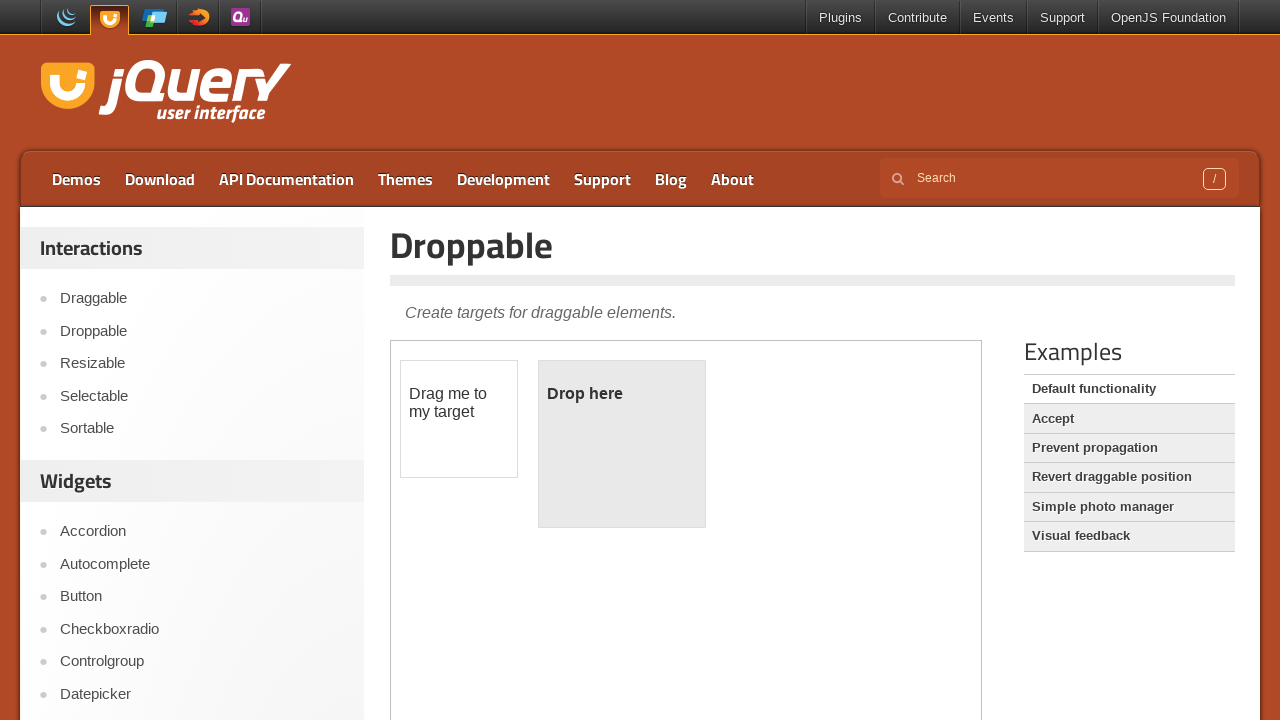

Dragged the draggable element and dropped it onto the droppable target at (622, 444)
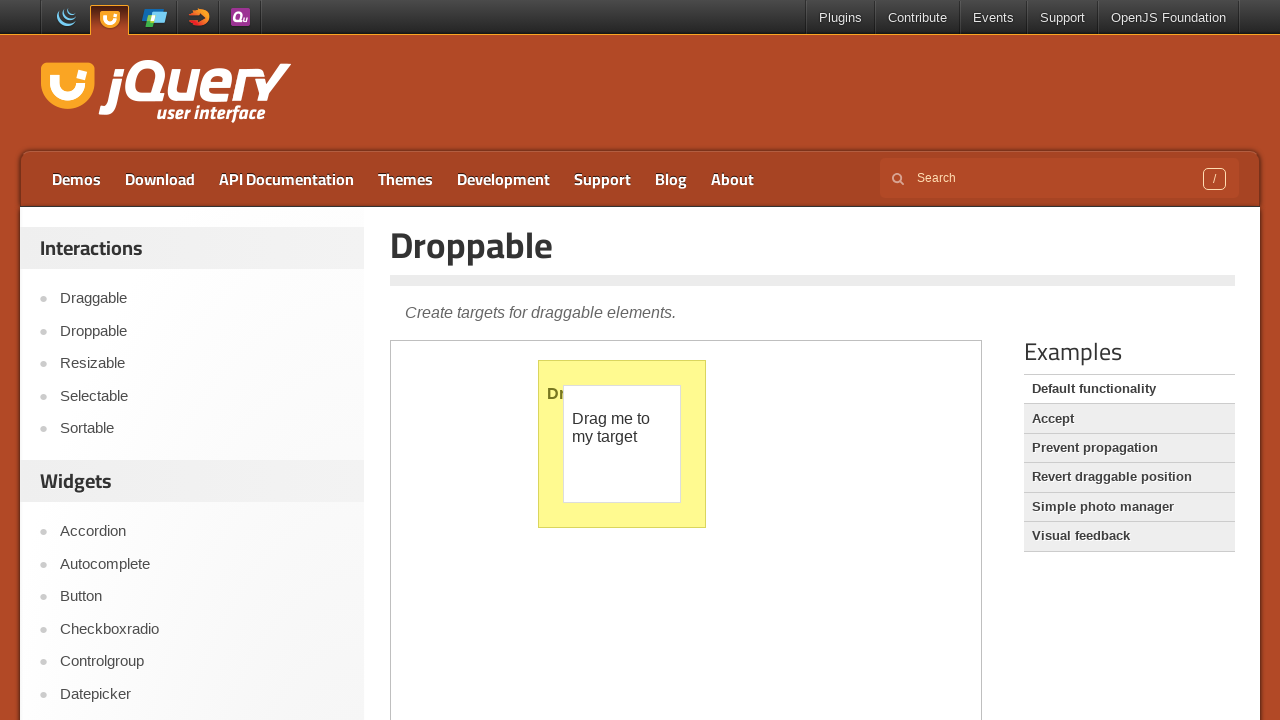

Waited 500ms for drag and drop animation to complete
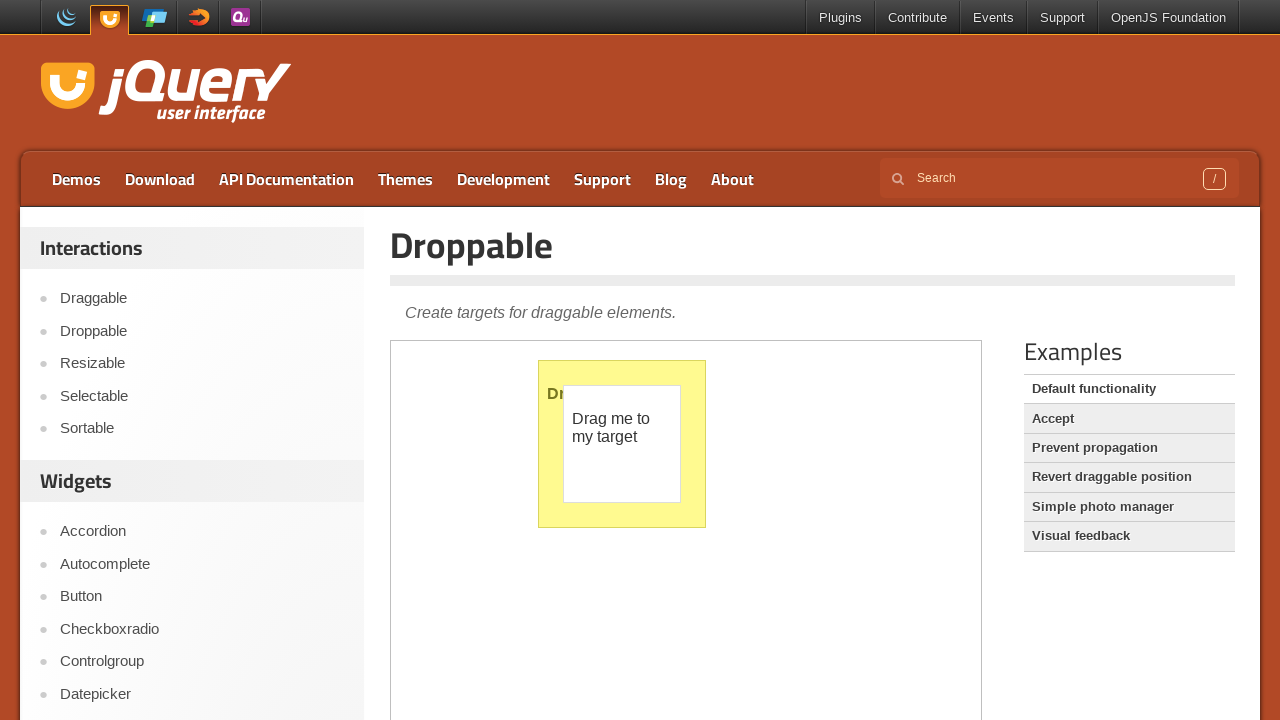

Retrieved text content from droppable element: '
	Dropped!
'
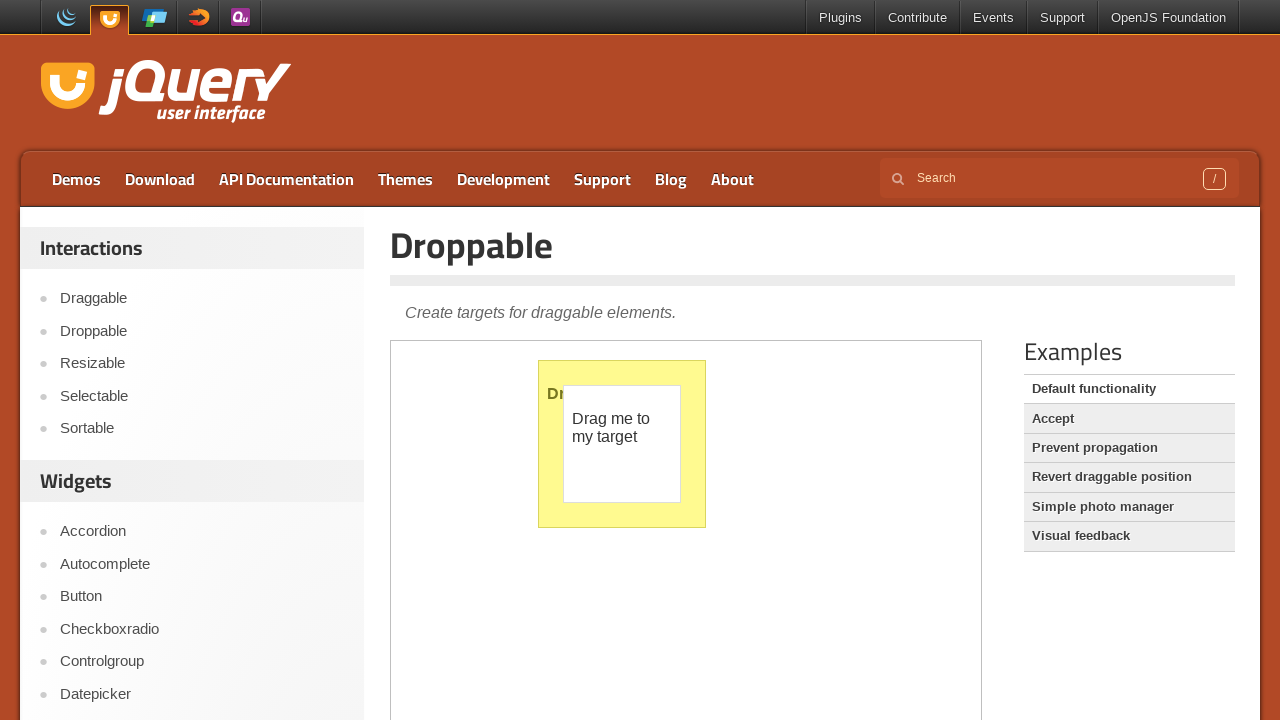

Verified that the drop was successful - 'Dropped!' text confirmed
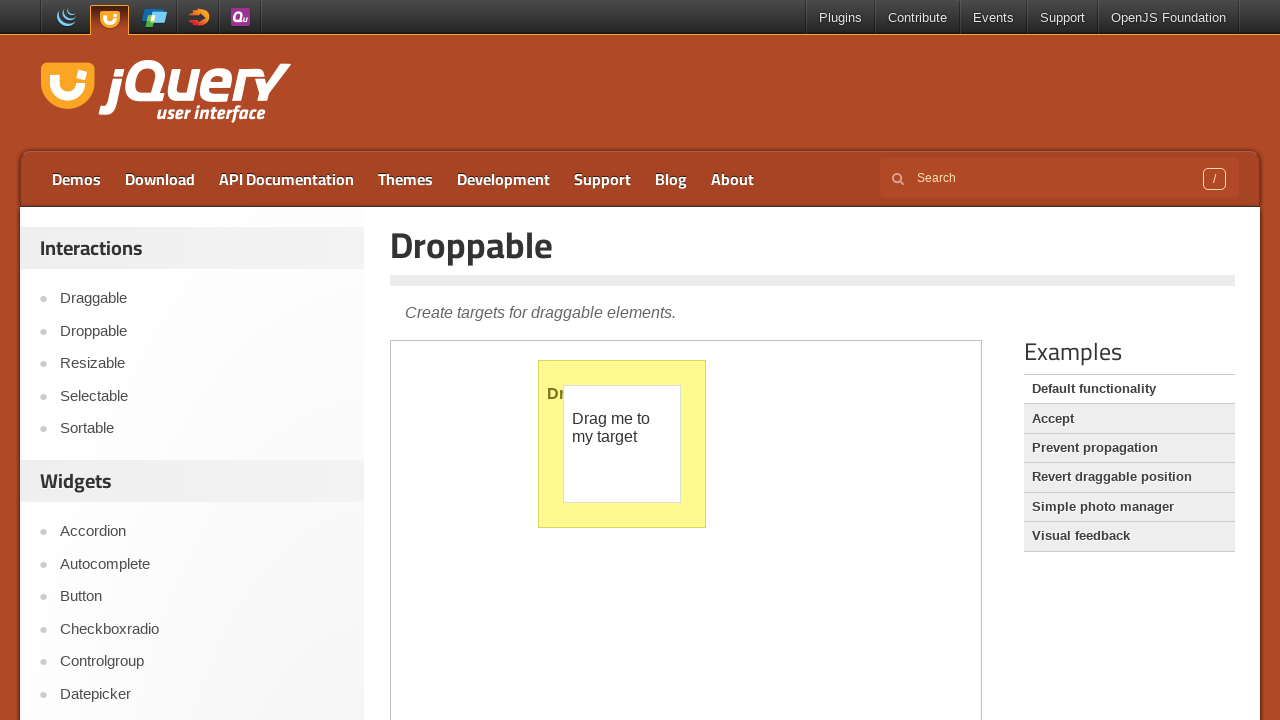

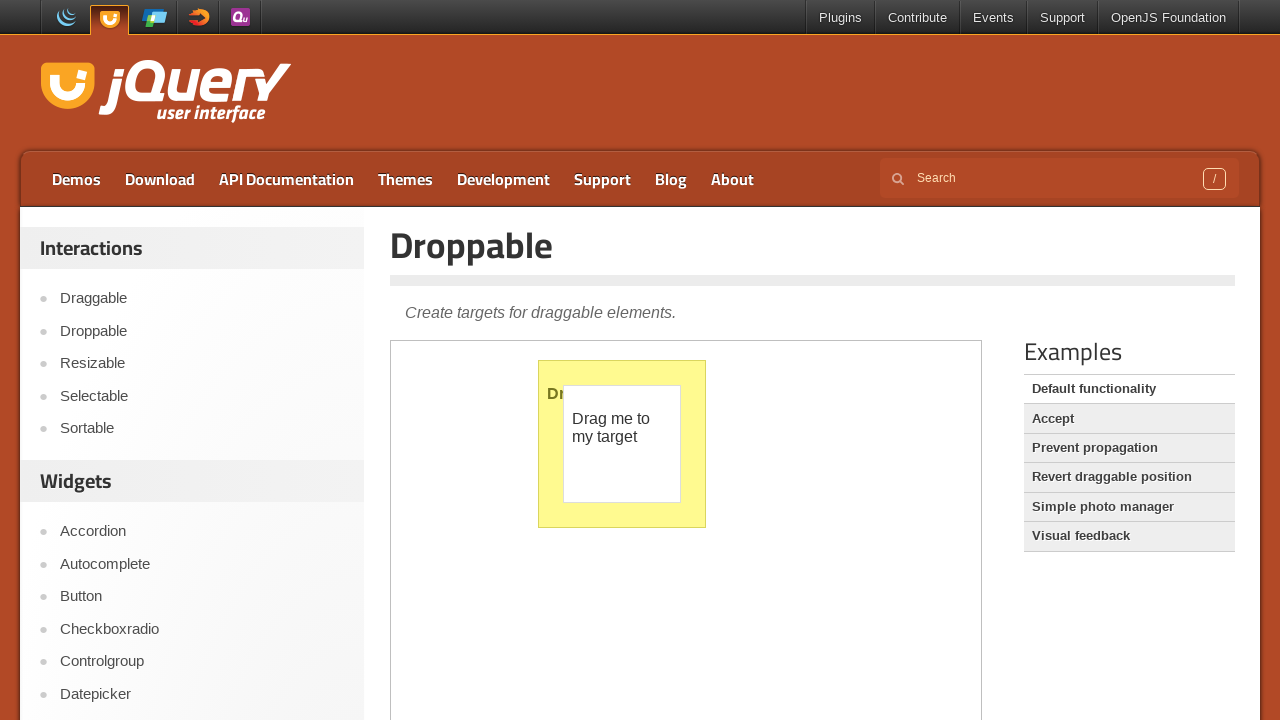